Tests the select menu dropdown options by navigating to the form and selecting each option to verify values.

Starting URL: https://formy-project.herokuapp.com/

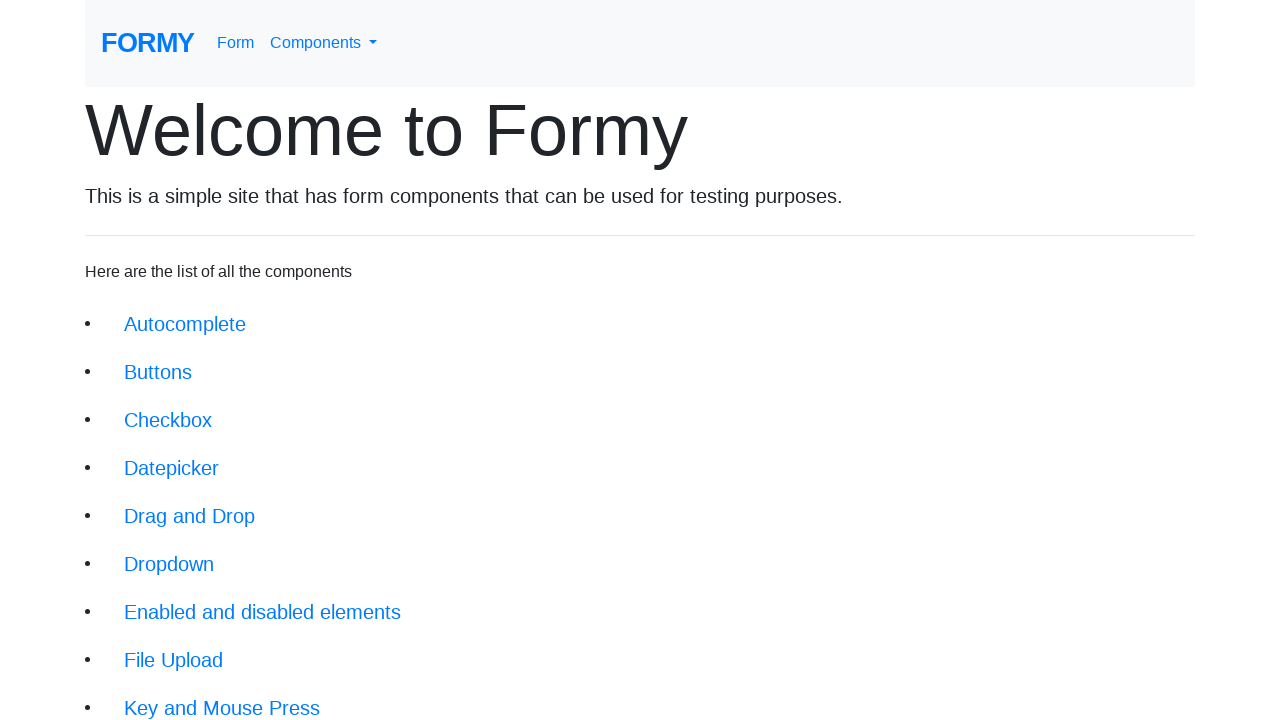

Clicked on Complete Web Form link at (216, 696) on div.jumbotron-fluid >> text=Complete Web Form
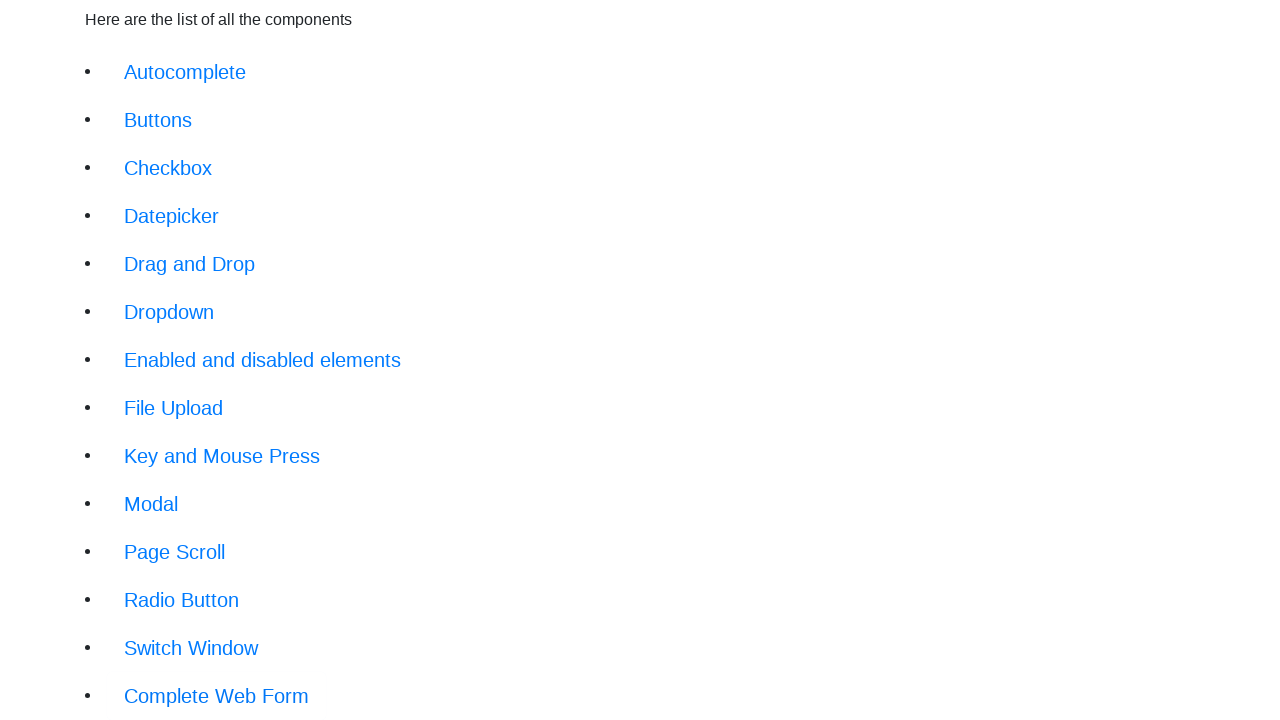

Select menu loaded
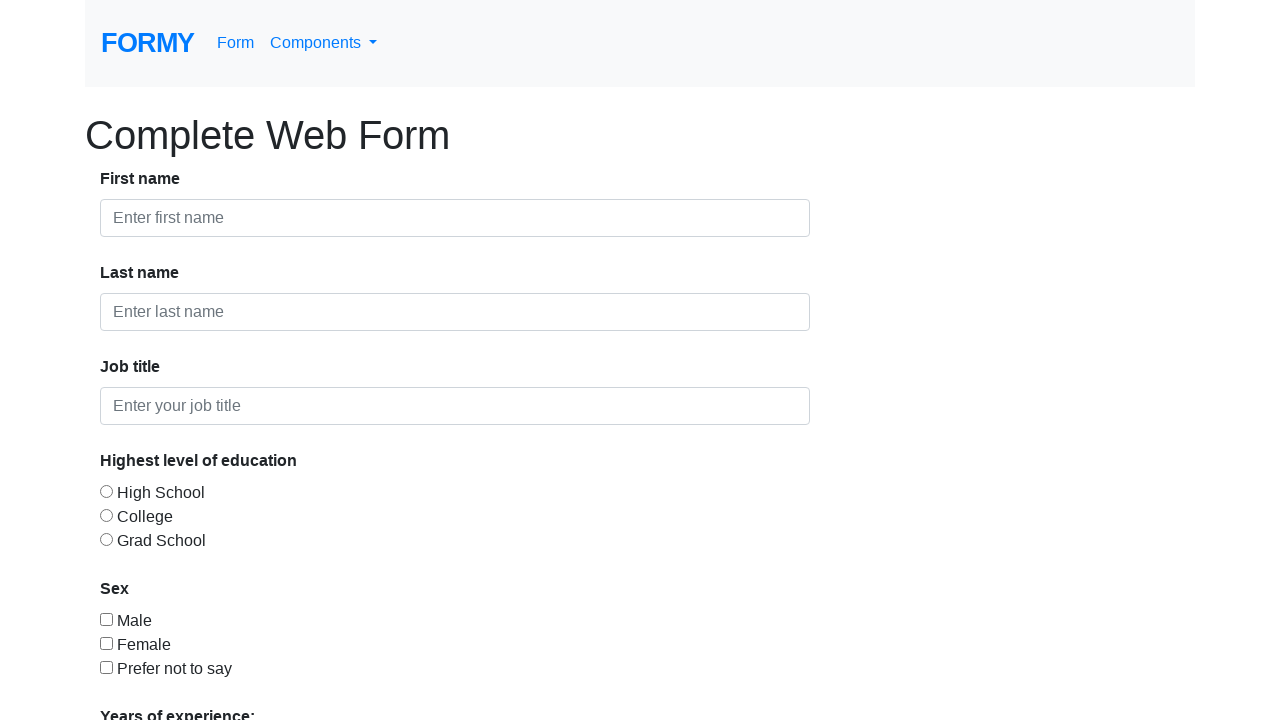

Selected 'Select an option' from dropdown on #select-menu
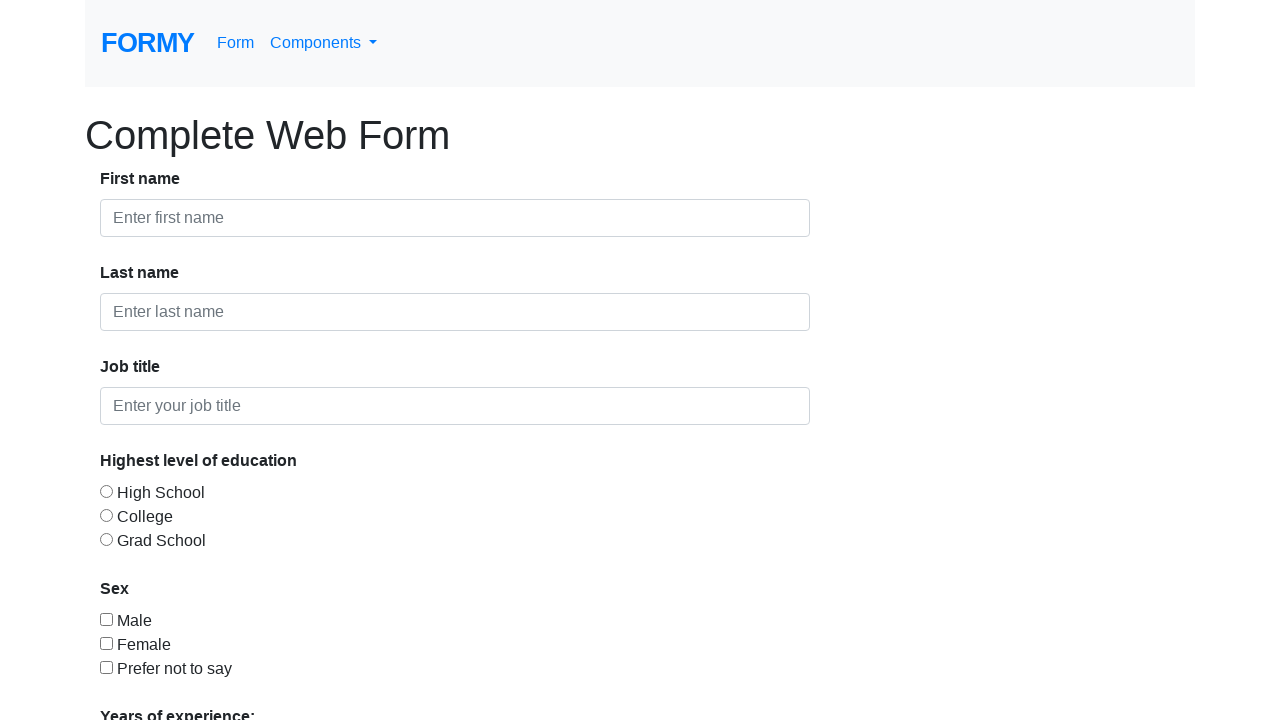

Selected '0-1' option from dropdown on #select-menu
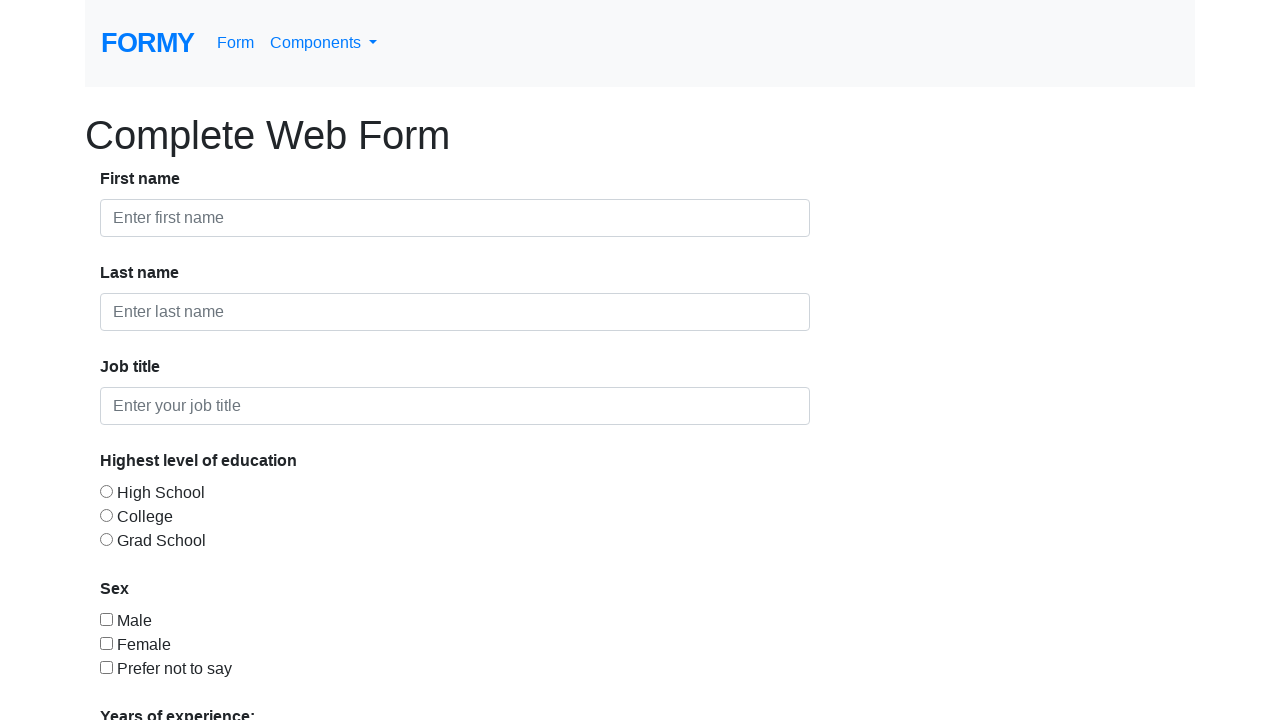

Selected '2-4' option from dropdown on #select-menu
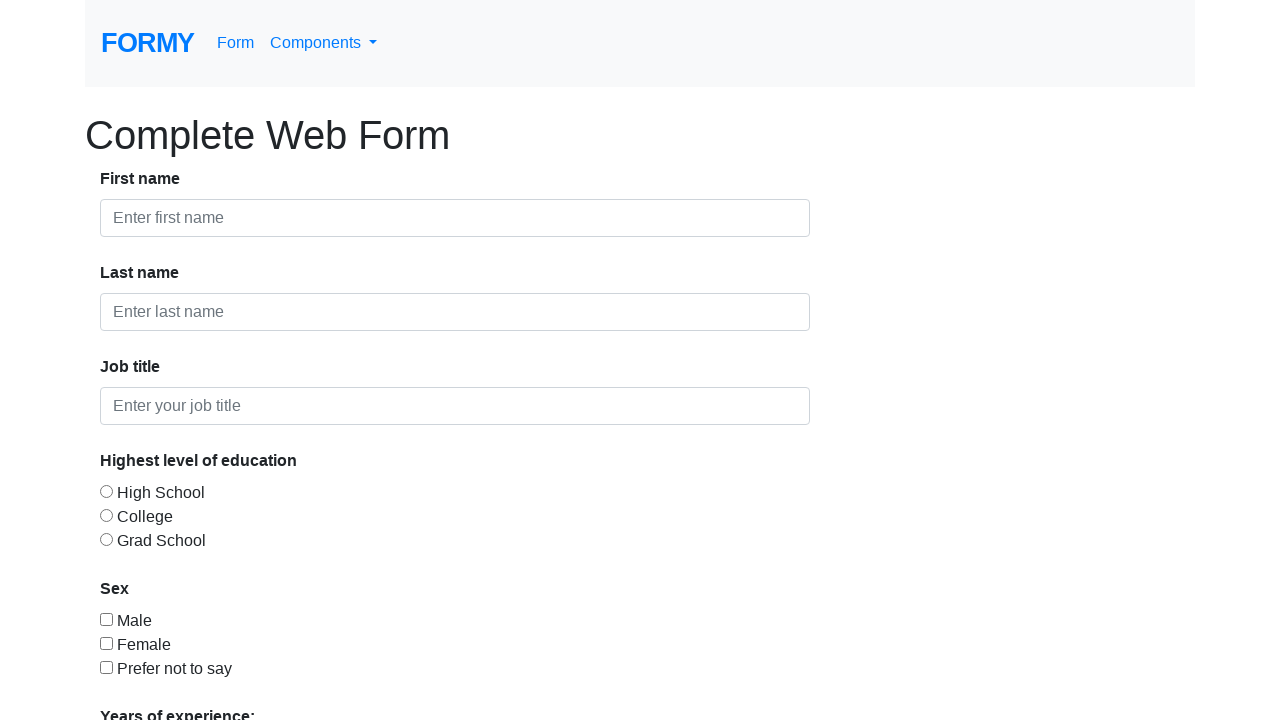

Selected '5-9' option from dropdown on #select-menu
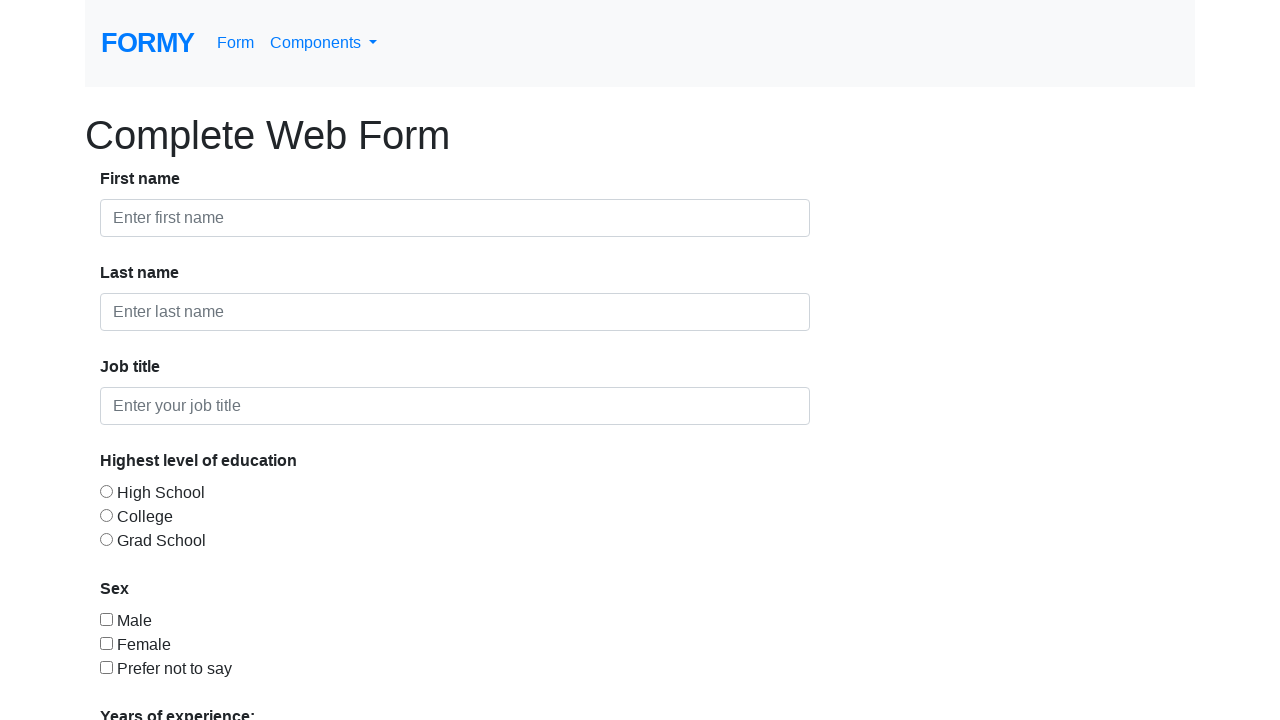

Selected '10+' option from dropdown on #select-menu
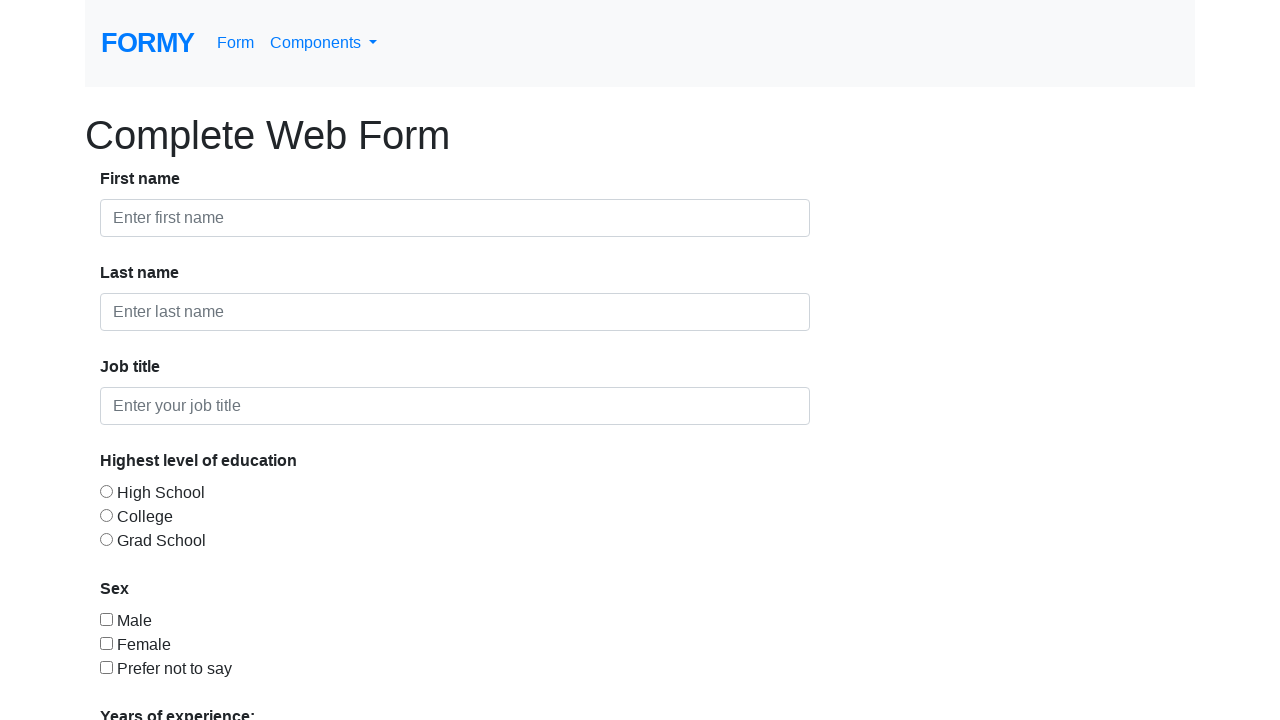

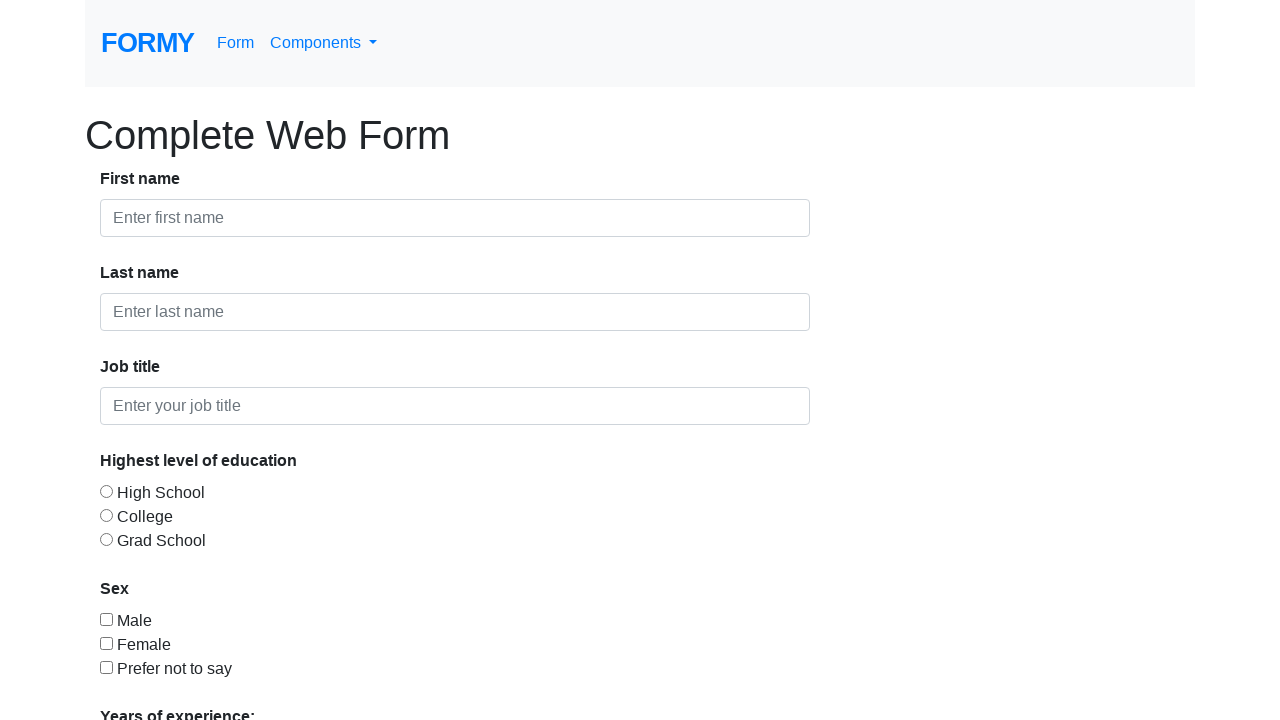